Tests the Python.org search functionality by entering "pycon" as a search query and submitting the form

Starting URL: https://www.python.org

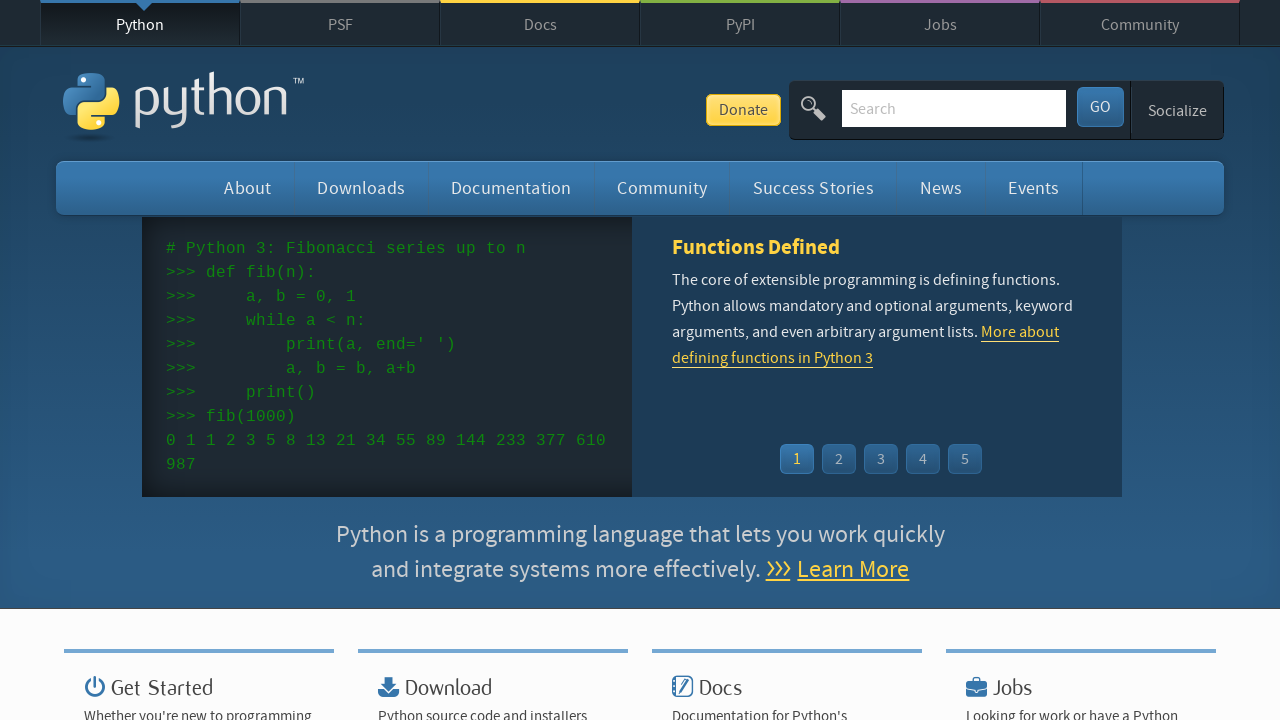

Filled search field with 'pycon' on input[name='q']
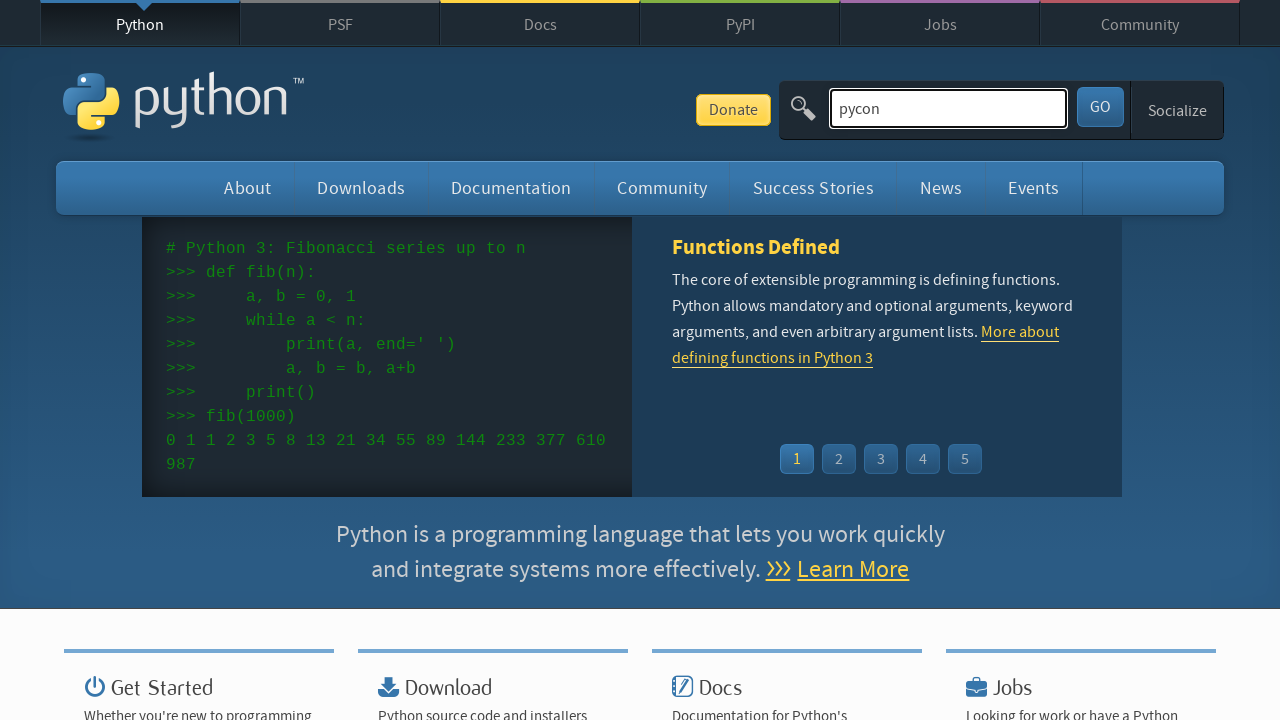

Pressed Enter to submit search form on input[name='q']
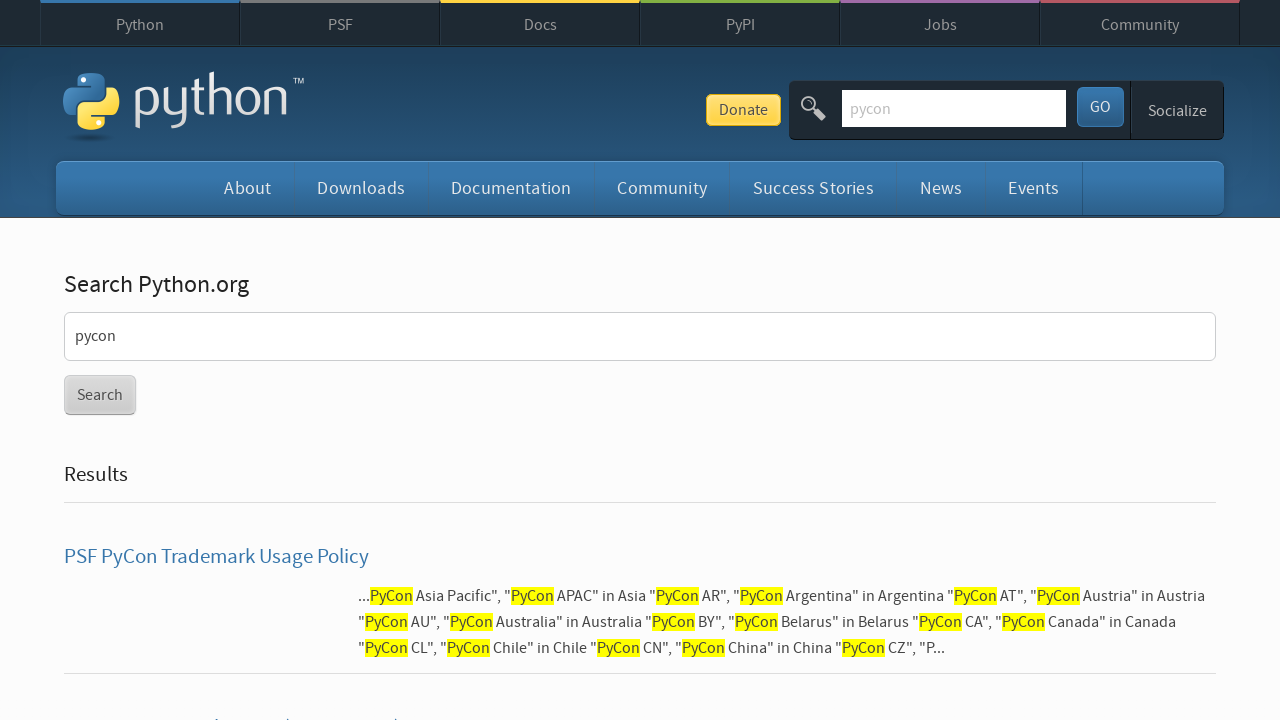

Search results page loaded and network idle
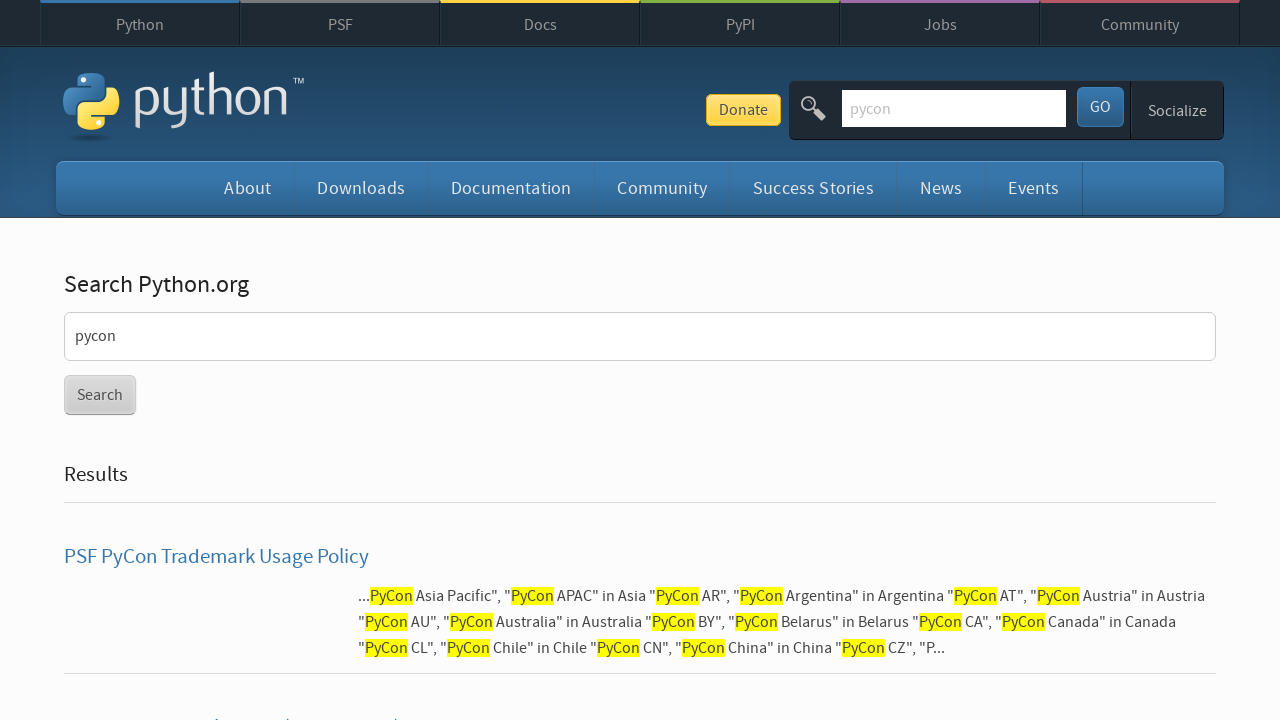

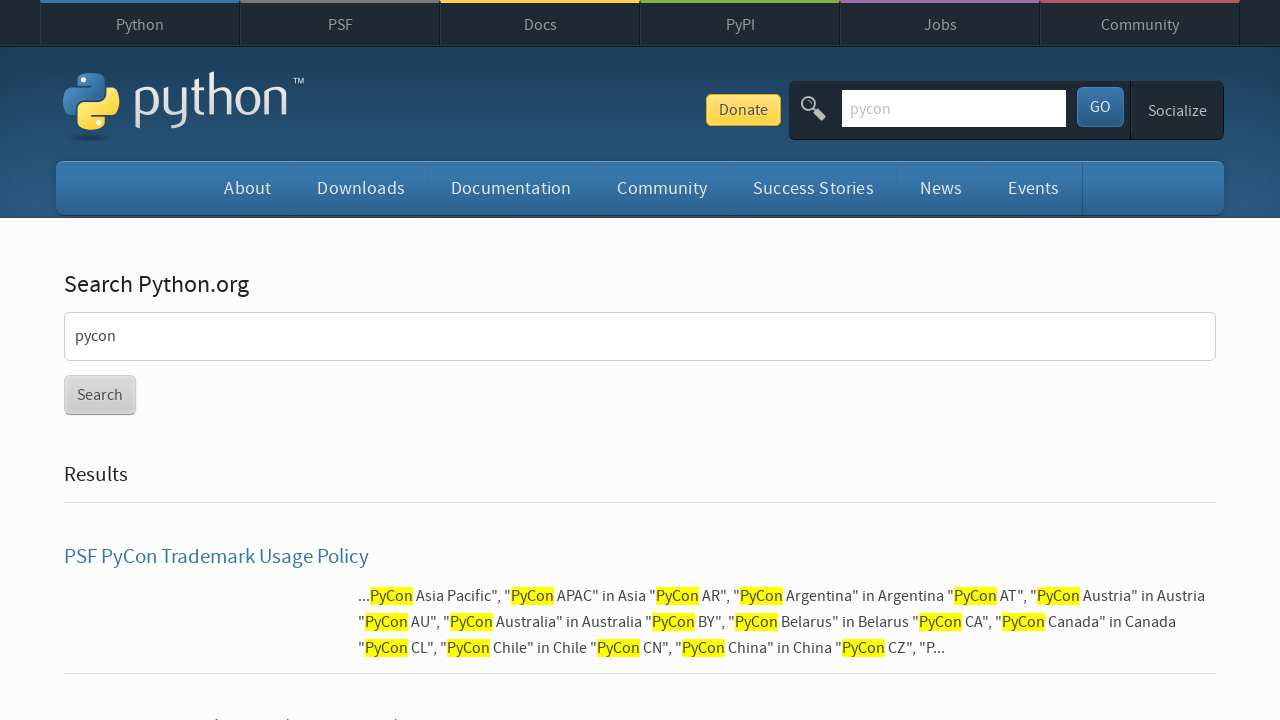